Tests dynamic loading functionality by clicking through to a hidden content example and triggering it to become visible

Starting URL: http://the-internet.herokuapp.com

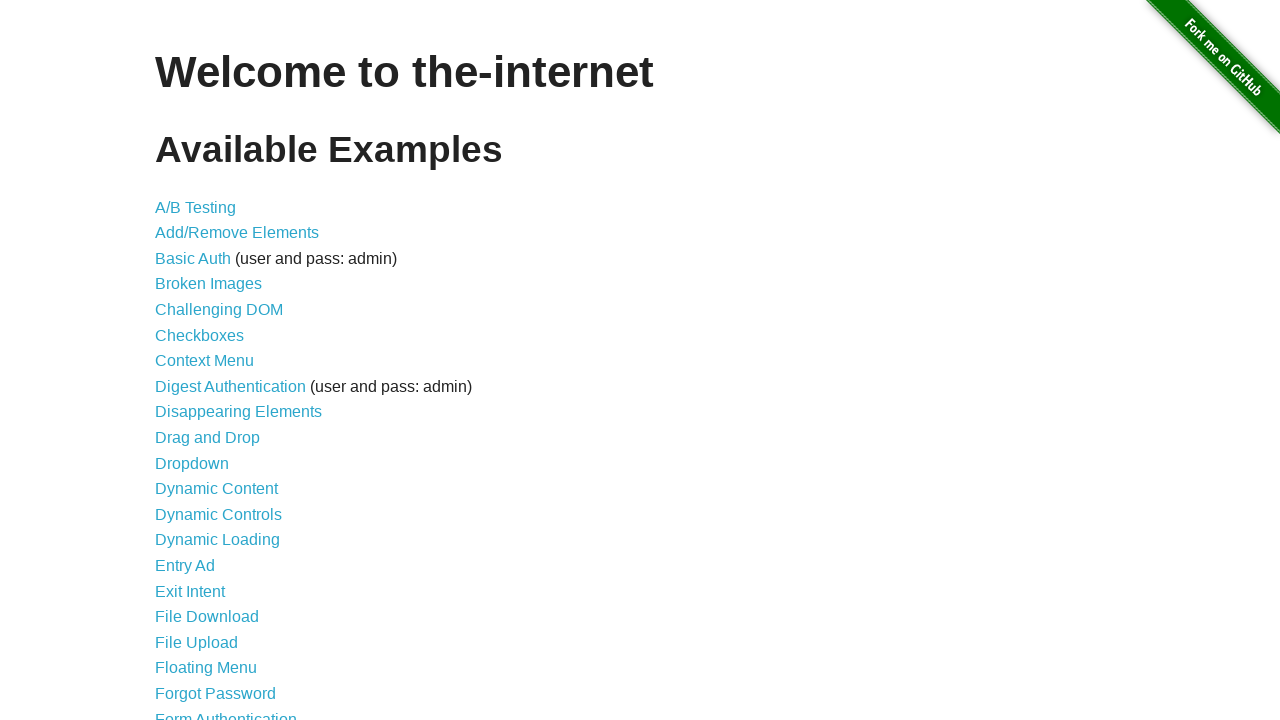

Clicked on Dynamic Loading link at (218, 540) on text=Dynamic Loading
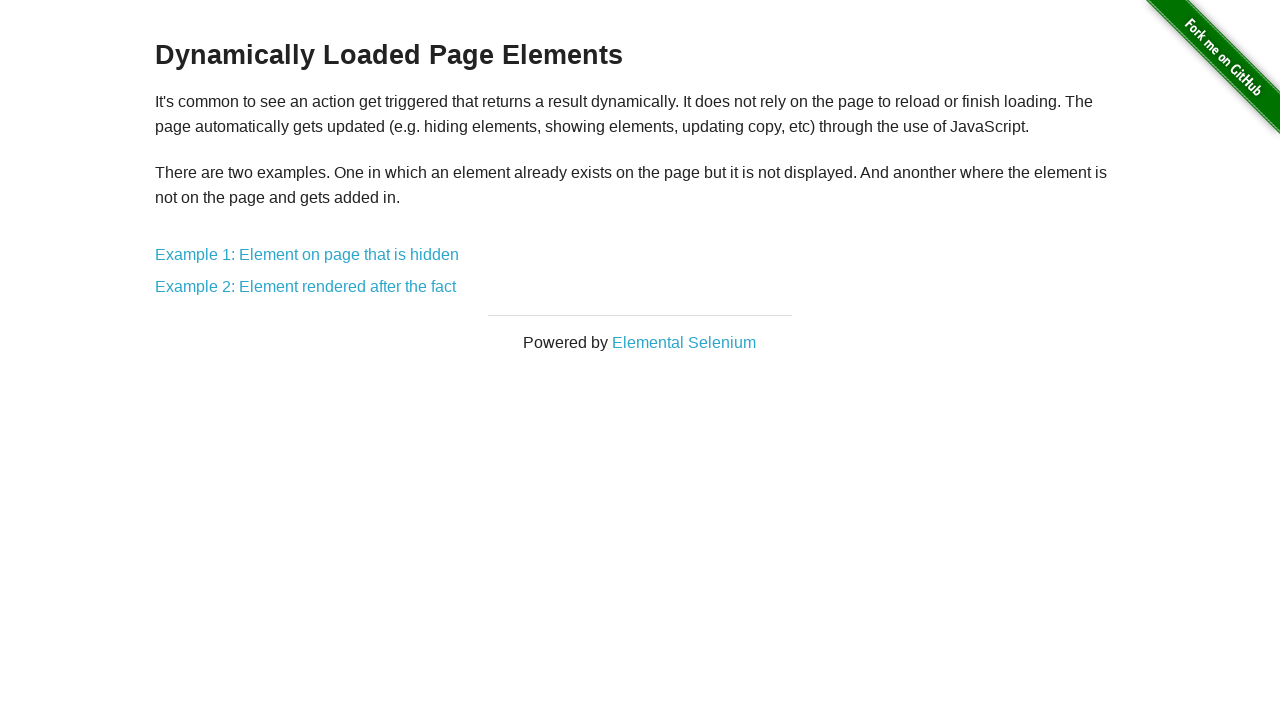

Clicked on Example 1: Element on page that is hidden at (307, 255) on text=Example 1: Element on page that is hidden
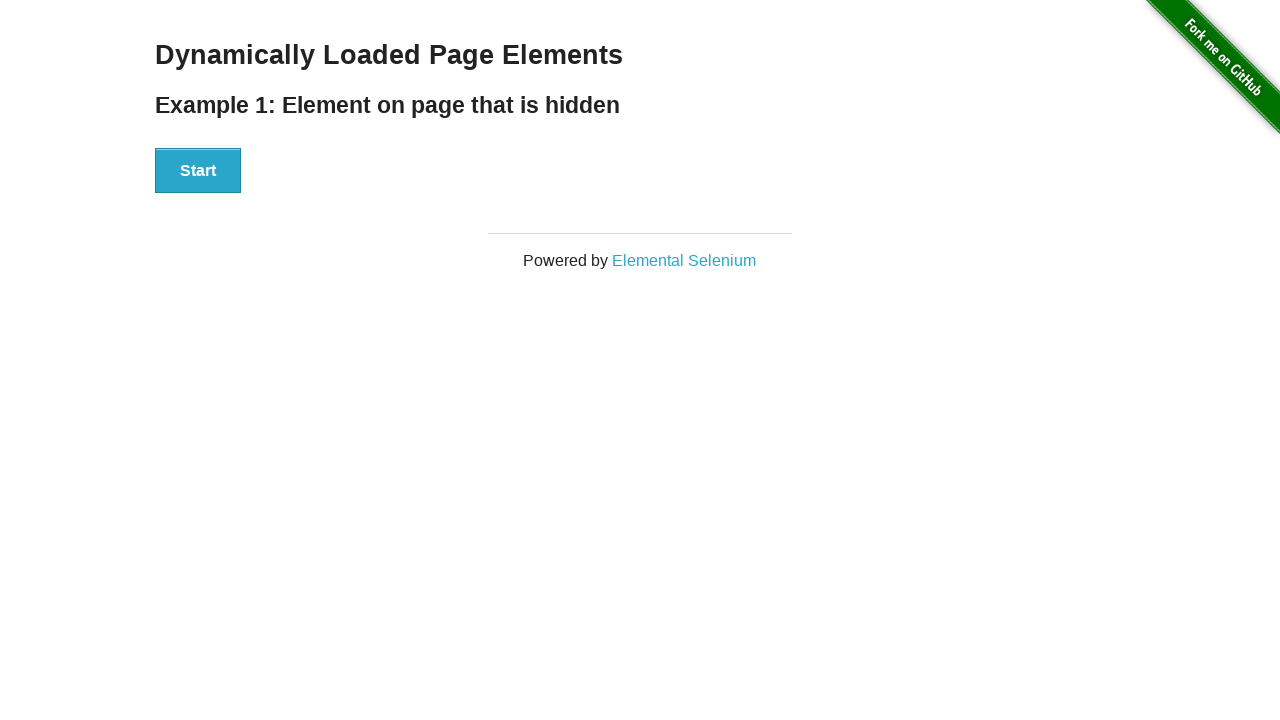

Clicked the Start button to trigger loading at (198, 171) on button
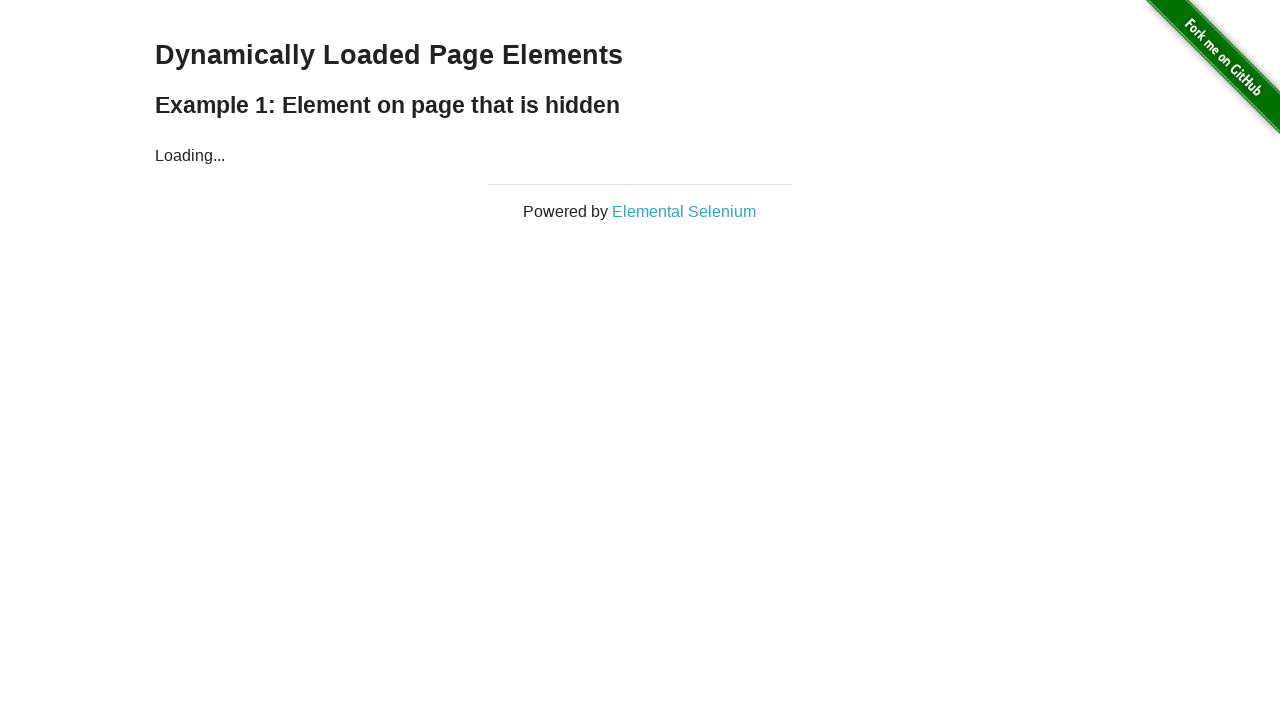

Hidden content element became visible
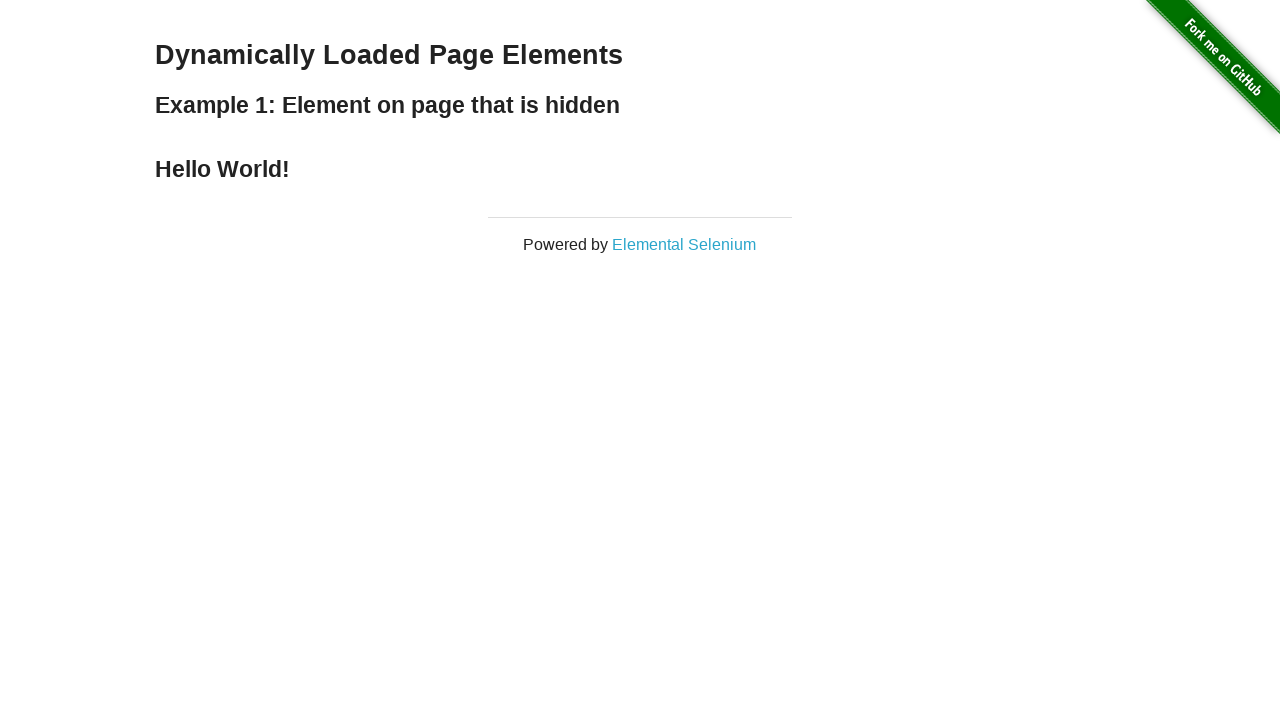

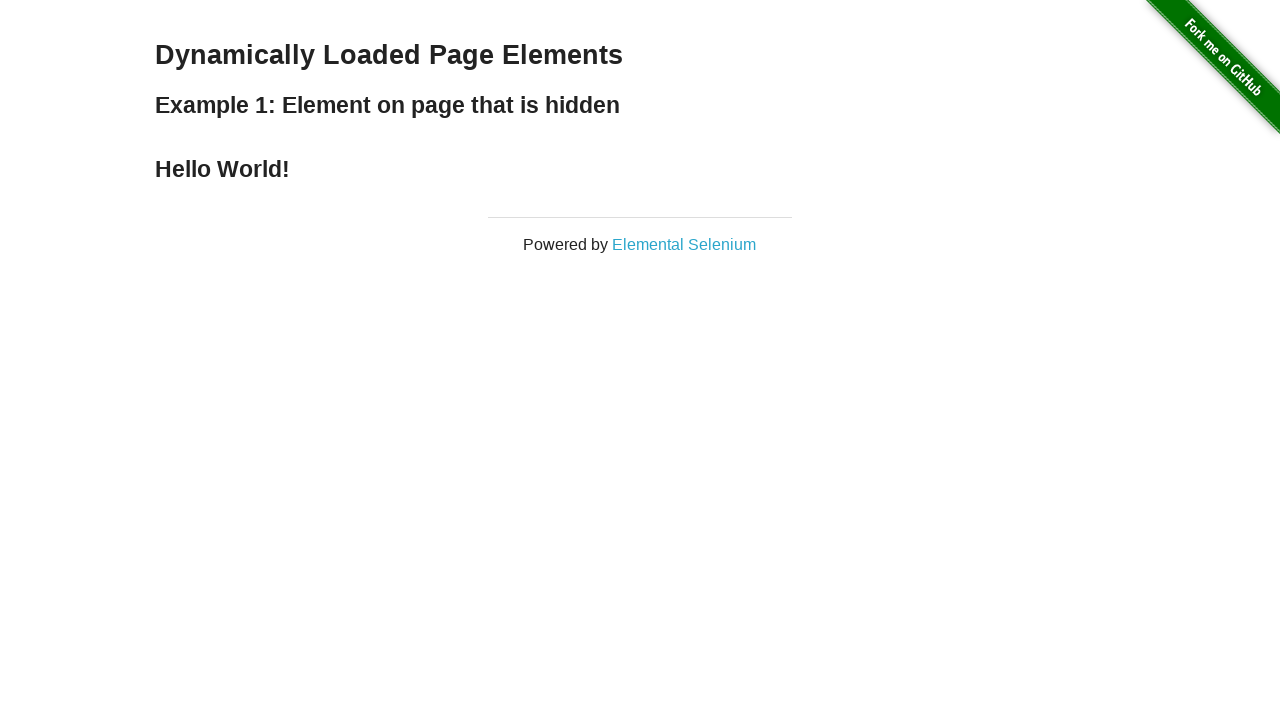